Tests the Text Box form by filling in name, email, and address fields and submitting the form

Starting URL: https://demoqa.com

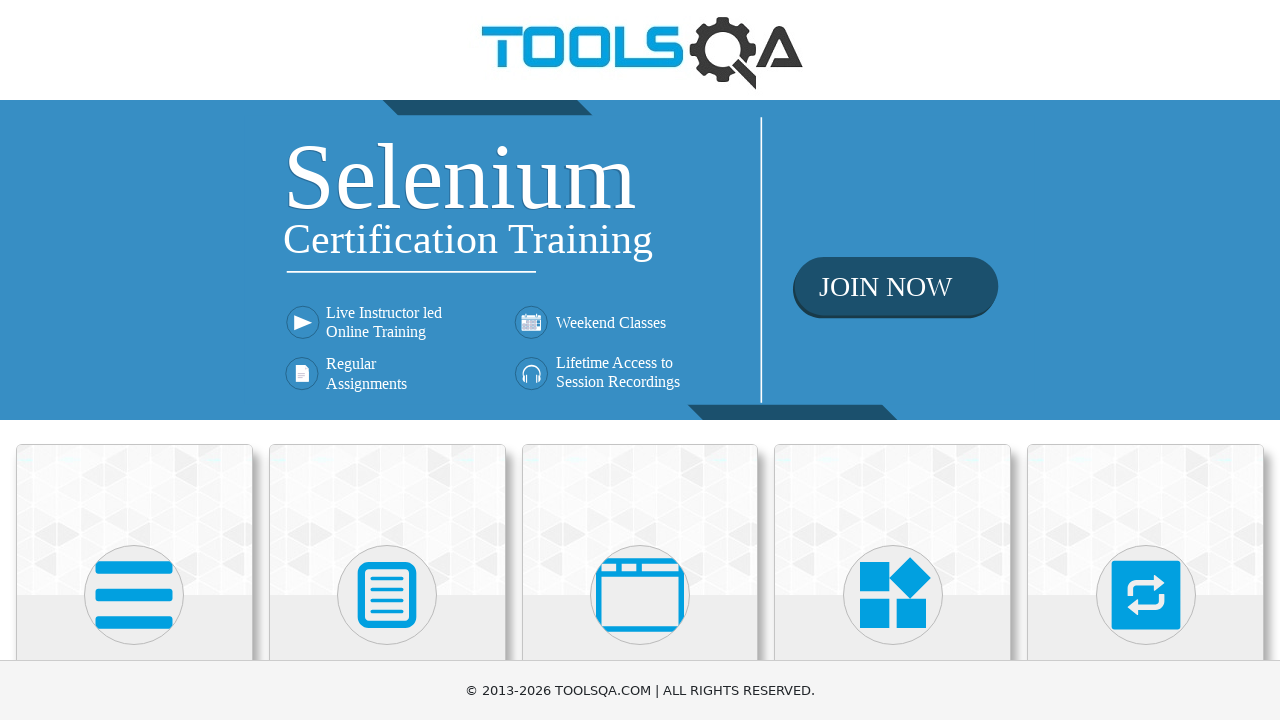

Scrolled down 2500px to reveal Elements section
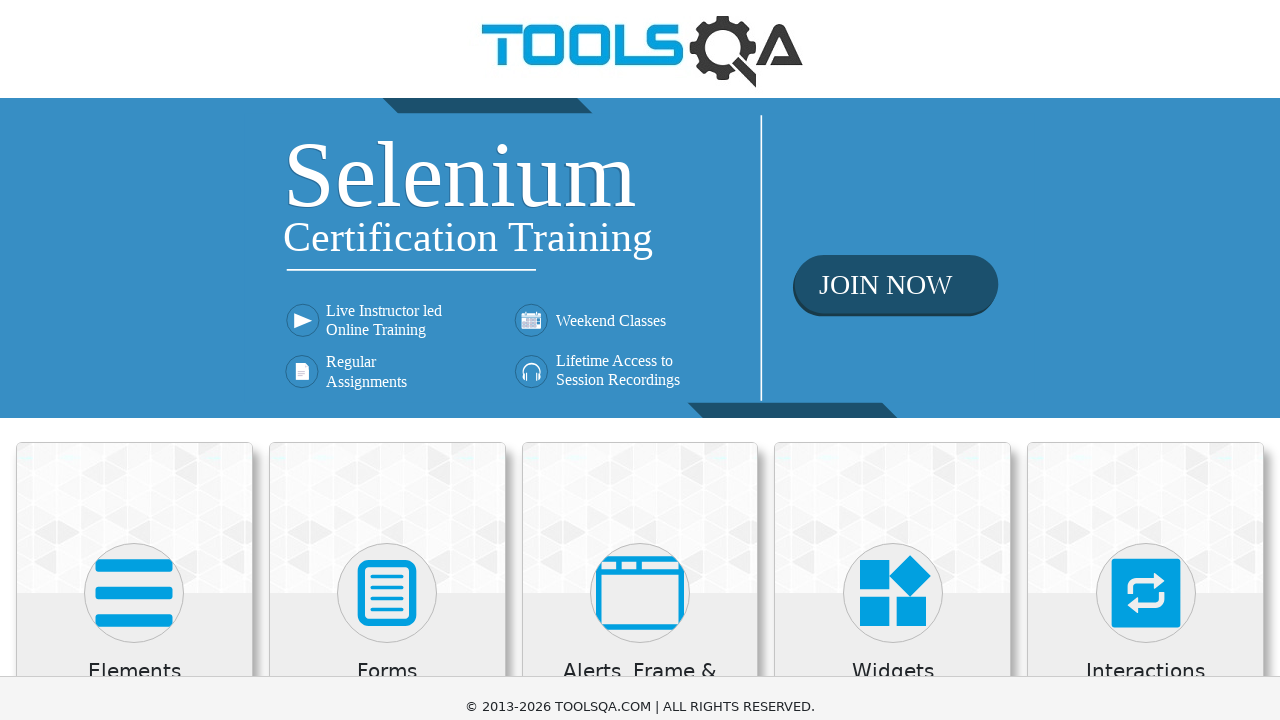

Clicked on Elements menu at (134, 12) on internal:text="Elements"i
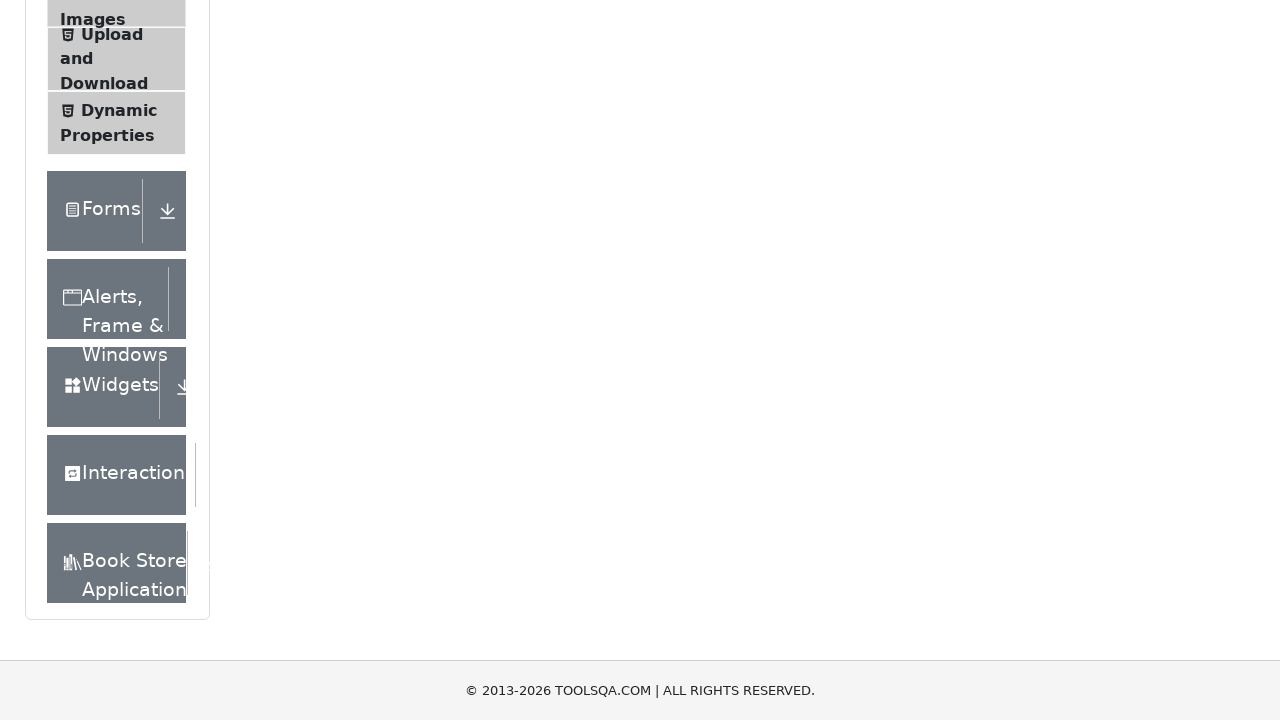

Clicked on Text Box submenu at (119, 261) on internal:text="Text Box"i
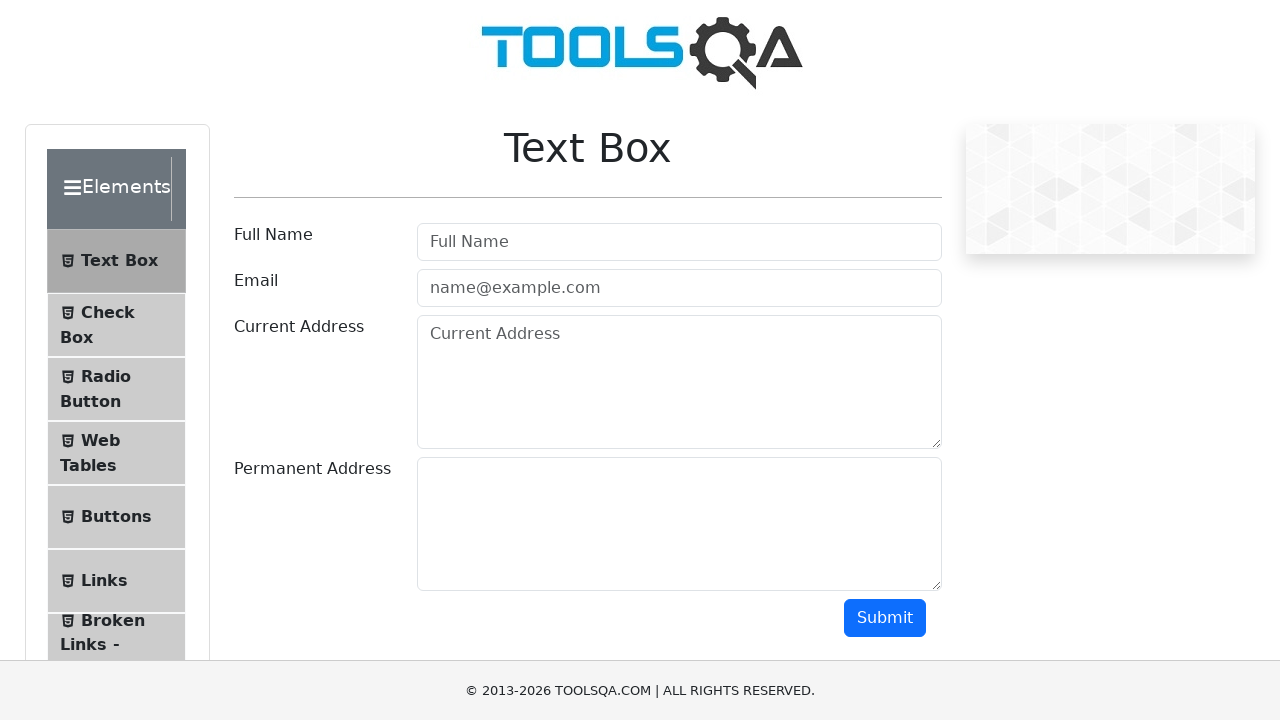

Filled Full Name field with 'John Smith' on internal:attr=[placeholder="Full Name"i]
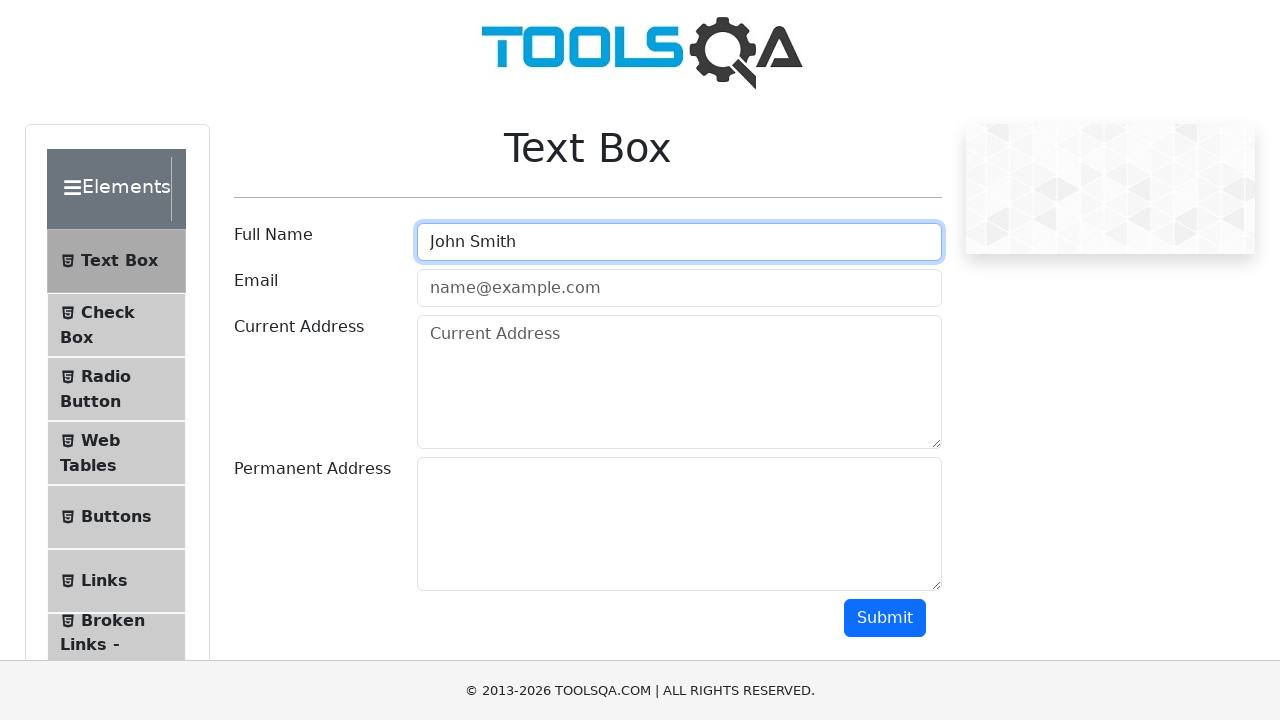

Filled Email field with 'johnsmith@example.com' on internal:attr=[placeholder="name@example.com"i]
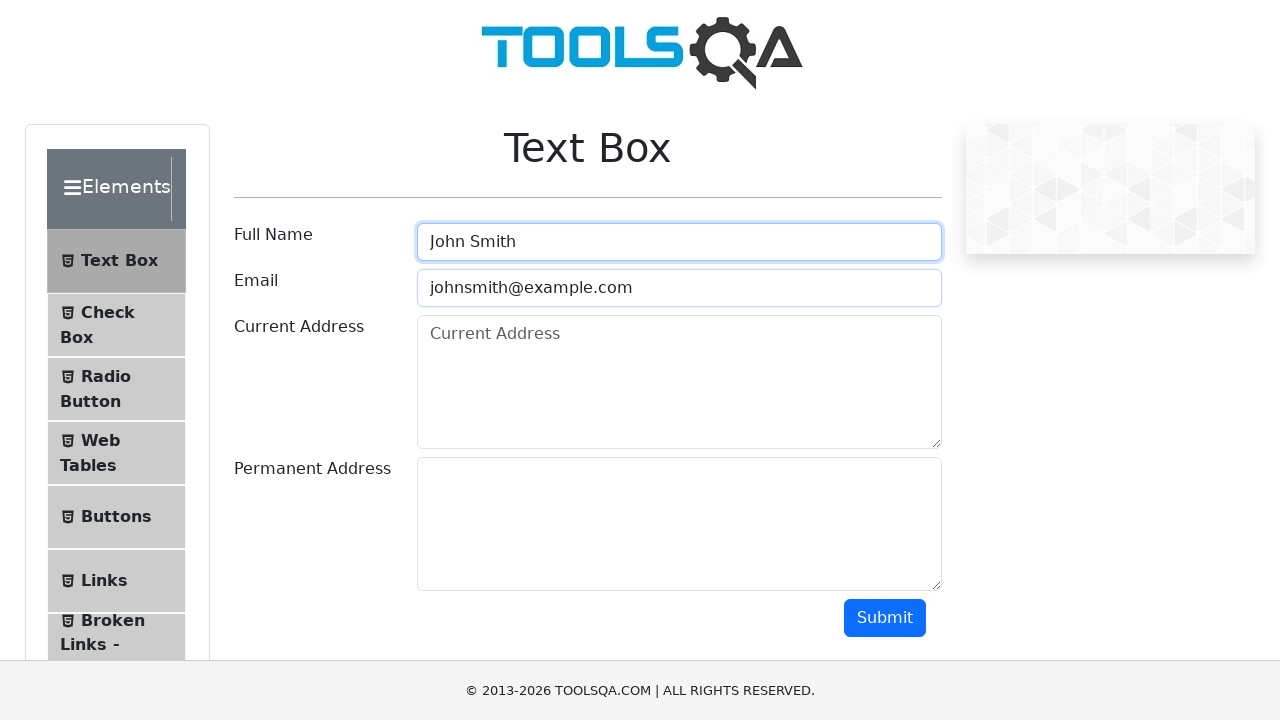

Filled Current Address field with '123 Test Street, New York, NY 10001' on internal:attr=[placeholder="Current Address"i]
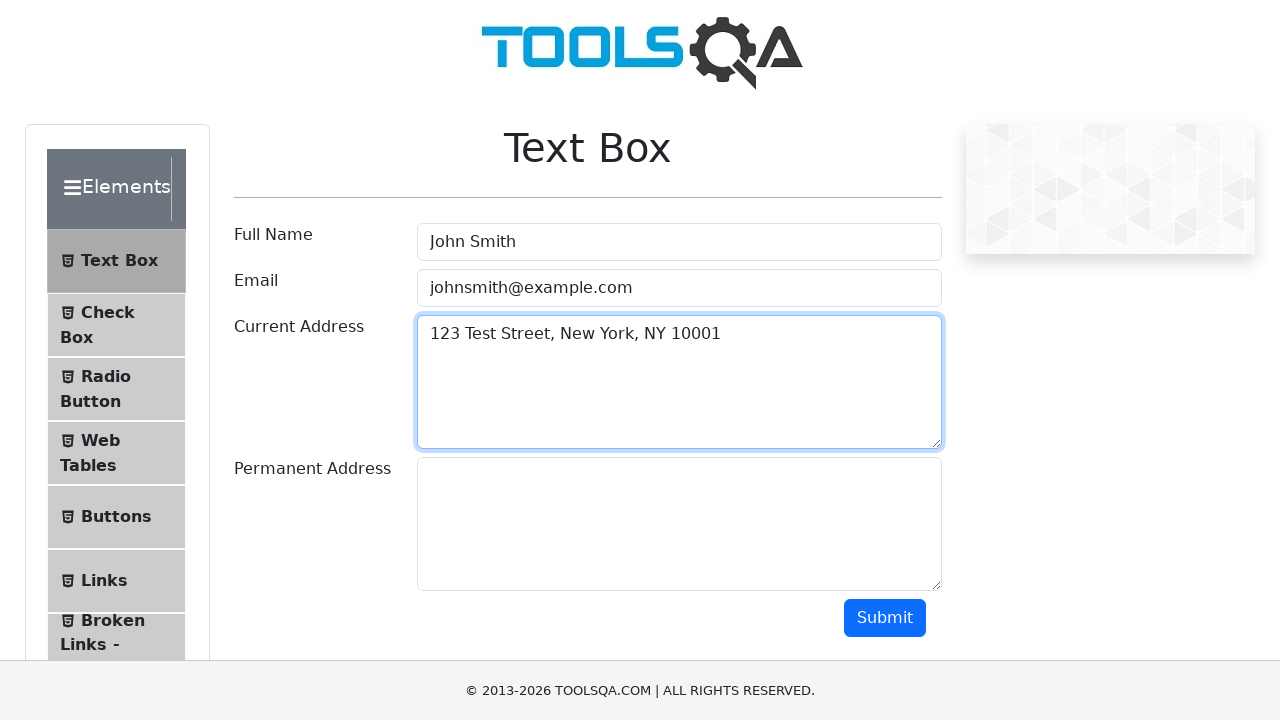

Clicked Submit button to submit the form at (885, 618) on internal:role=button[name="Submit"i]
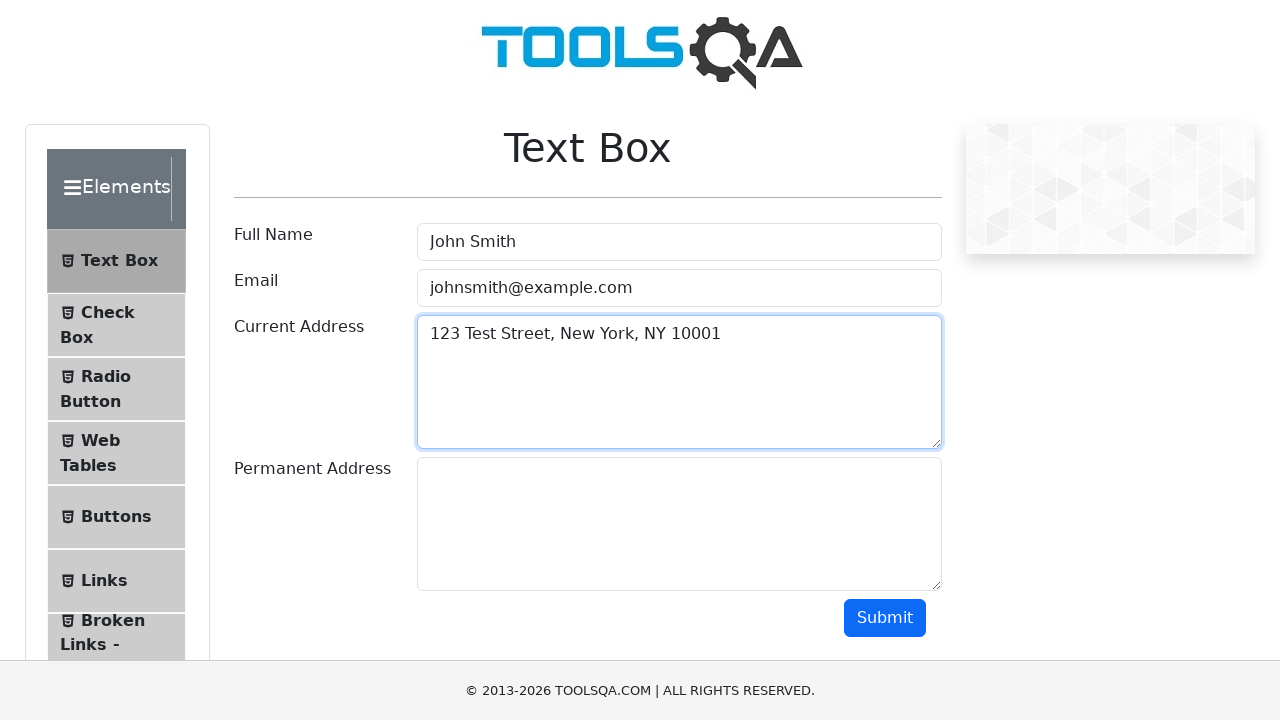

Waited 2 seconds for form submission response
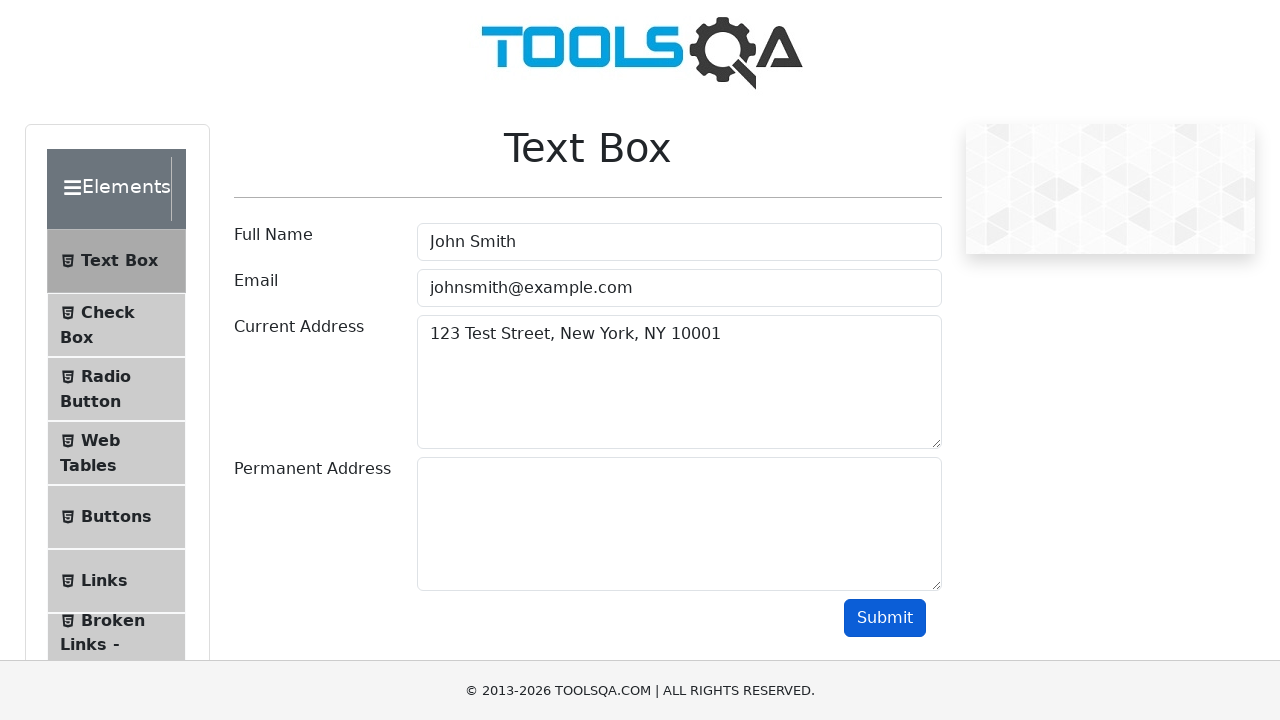

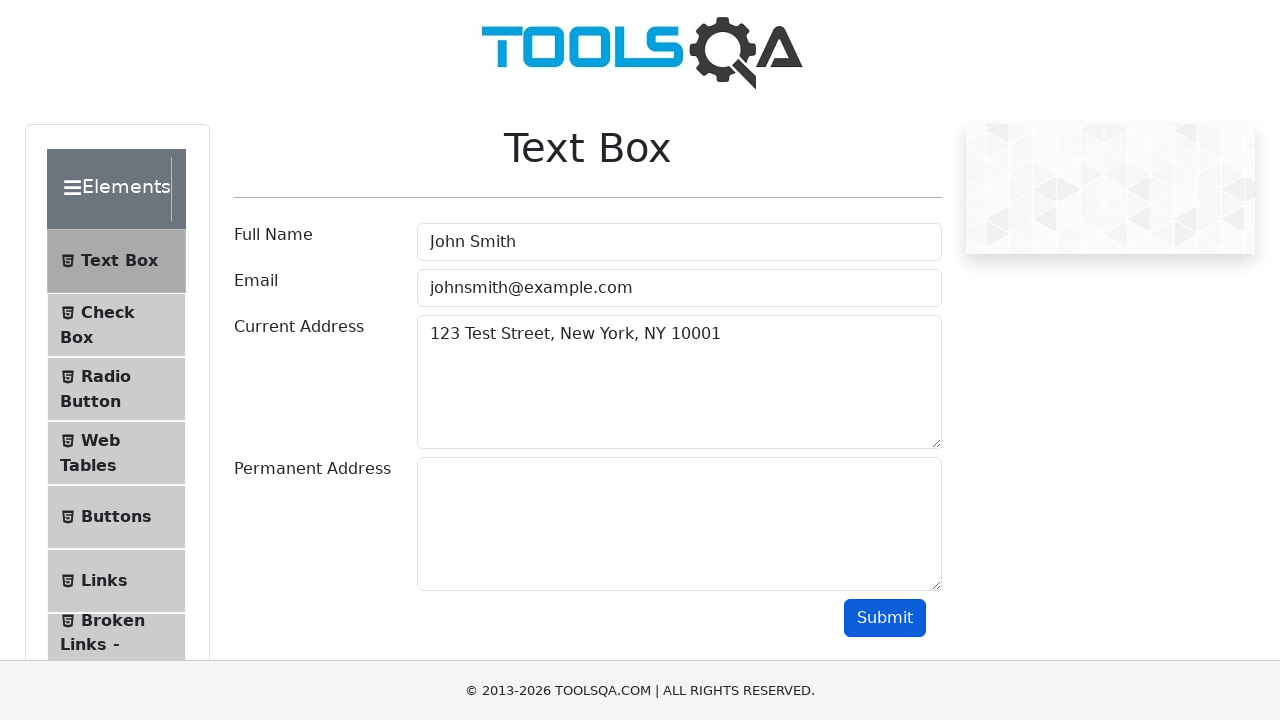